Tests form input by typing text into a textarea element

Starting URL: https://bonigarcia.dev/selenium-webdriver-java/web-form.html

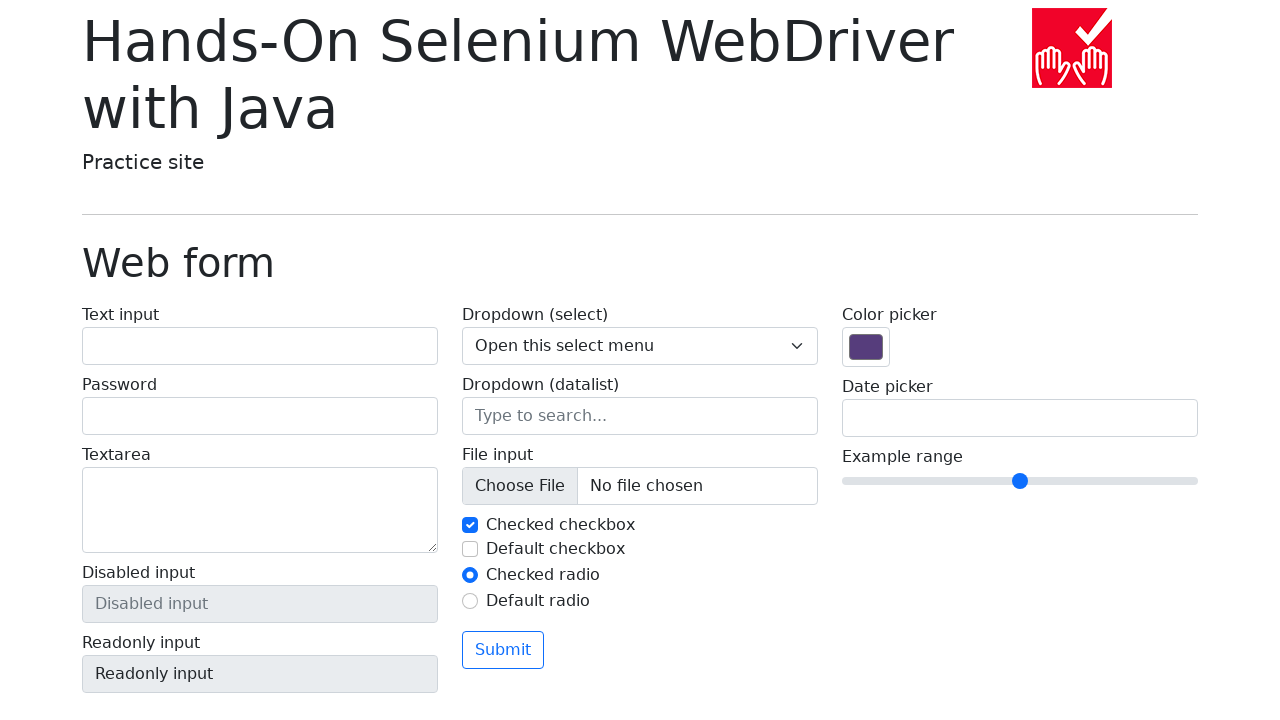

Filled textarea with 'Write something in text area' on textarea[name='my-textarea']
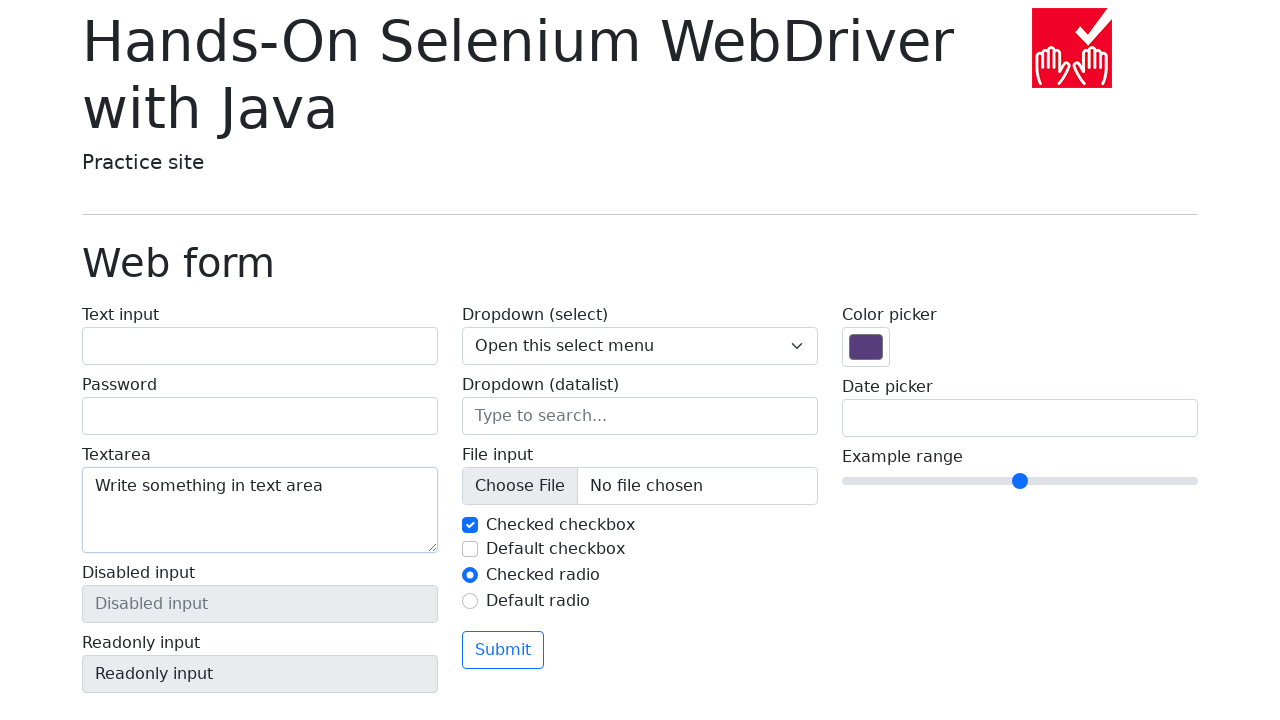

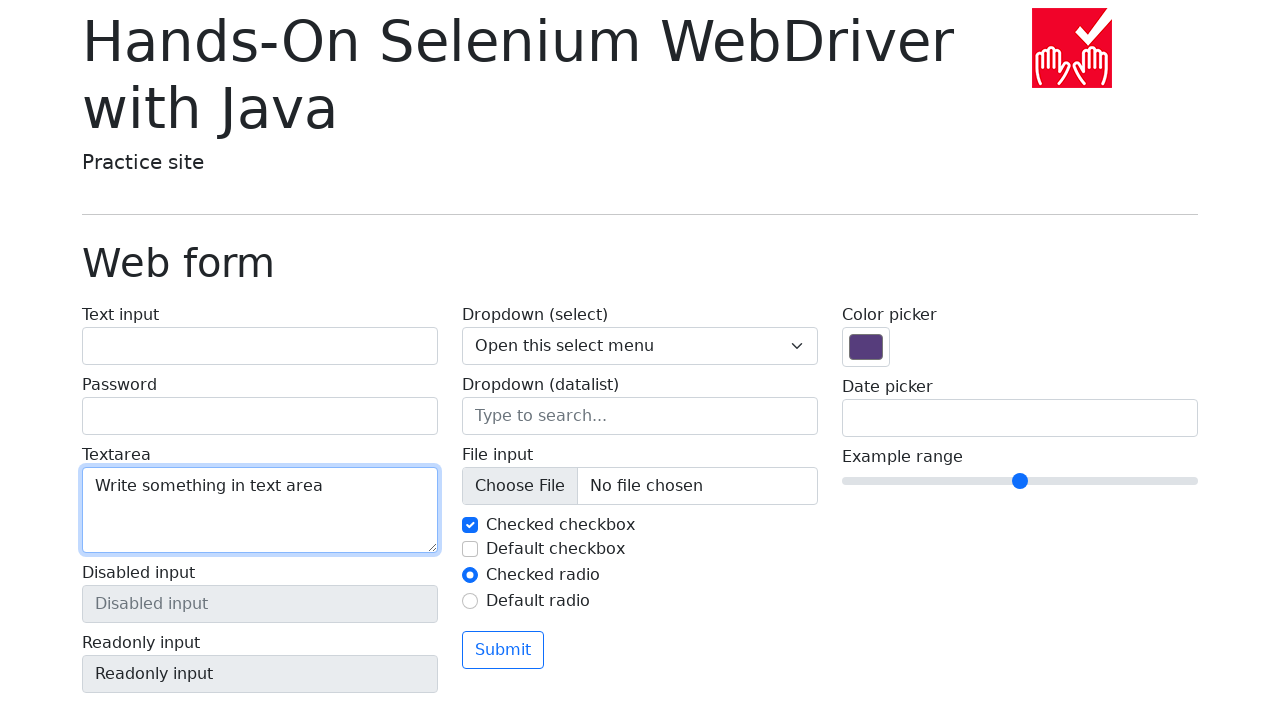